Tests right-click context menu interaction on the home banner element, simulating opening content in a new tab via context menu navigation

Starting URL: https://demoqa.com/

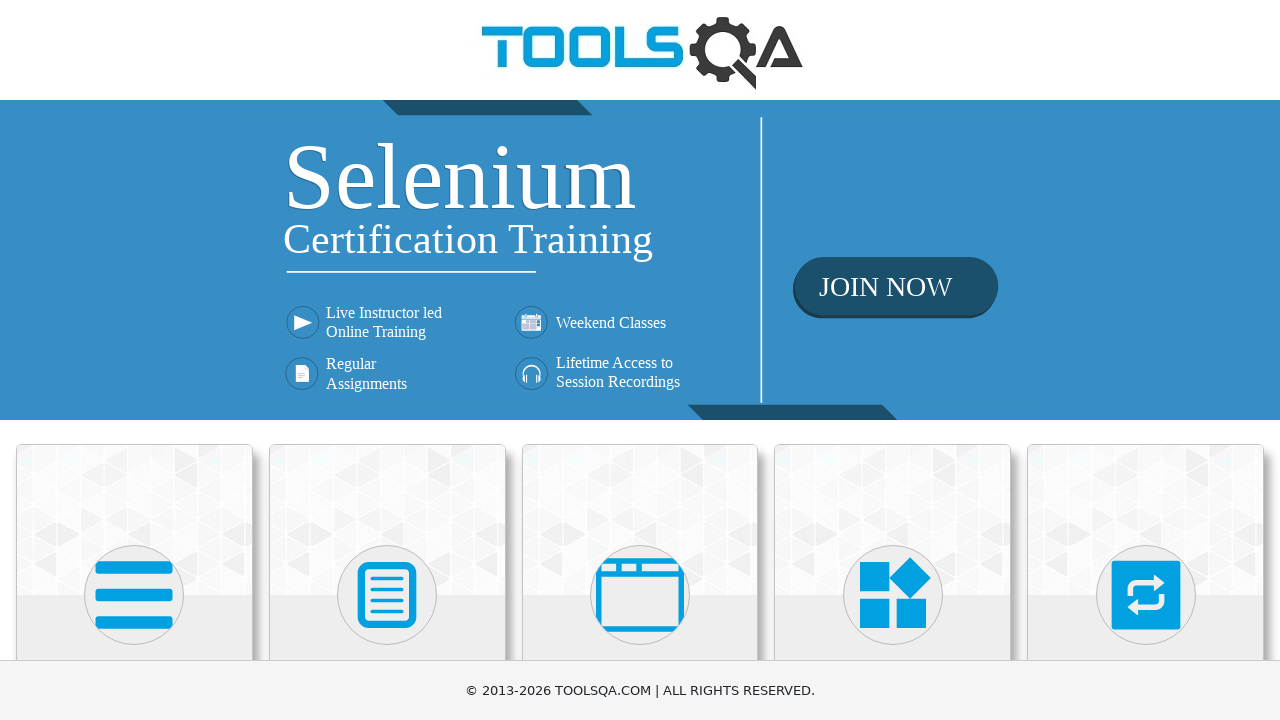

Located the home banner element
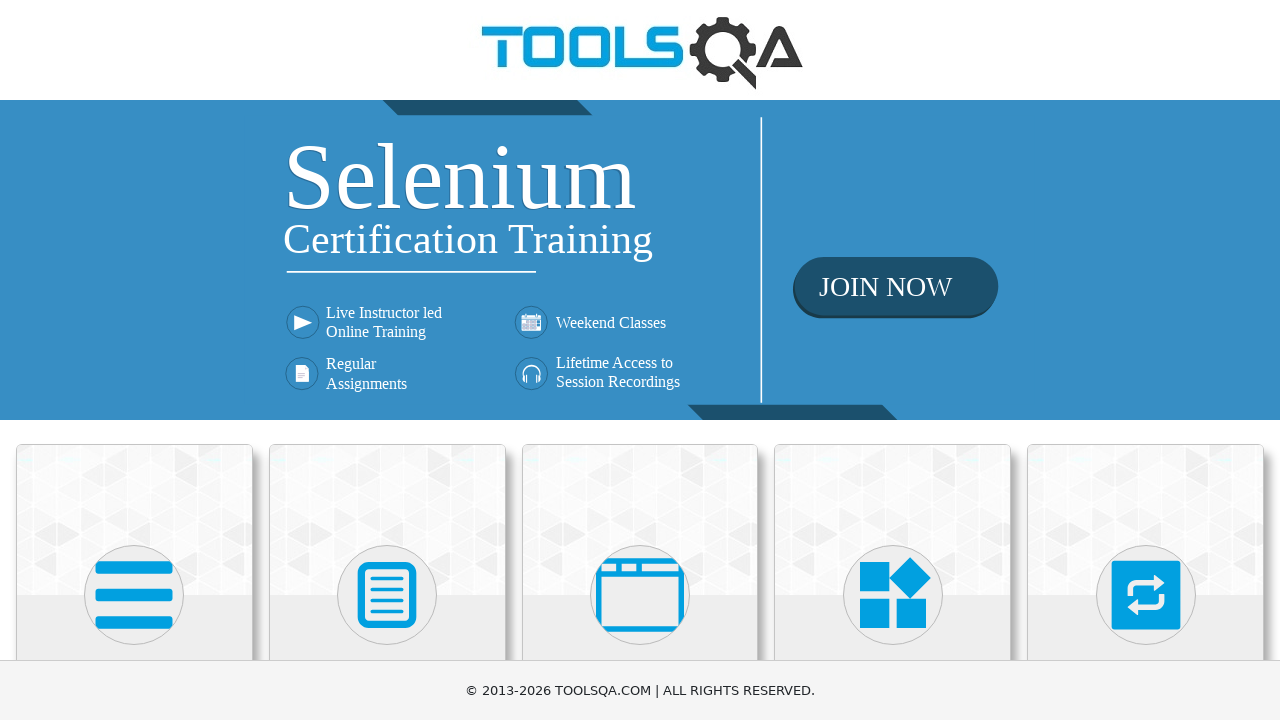

Home banner element is visible
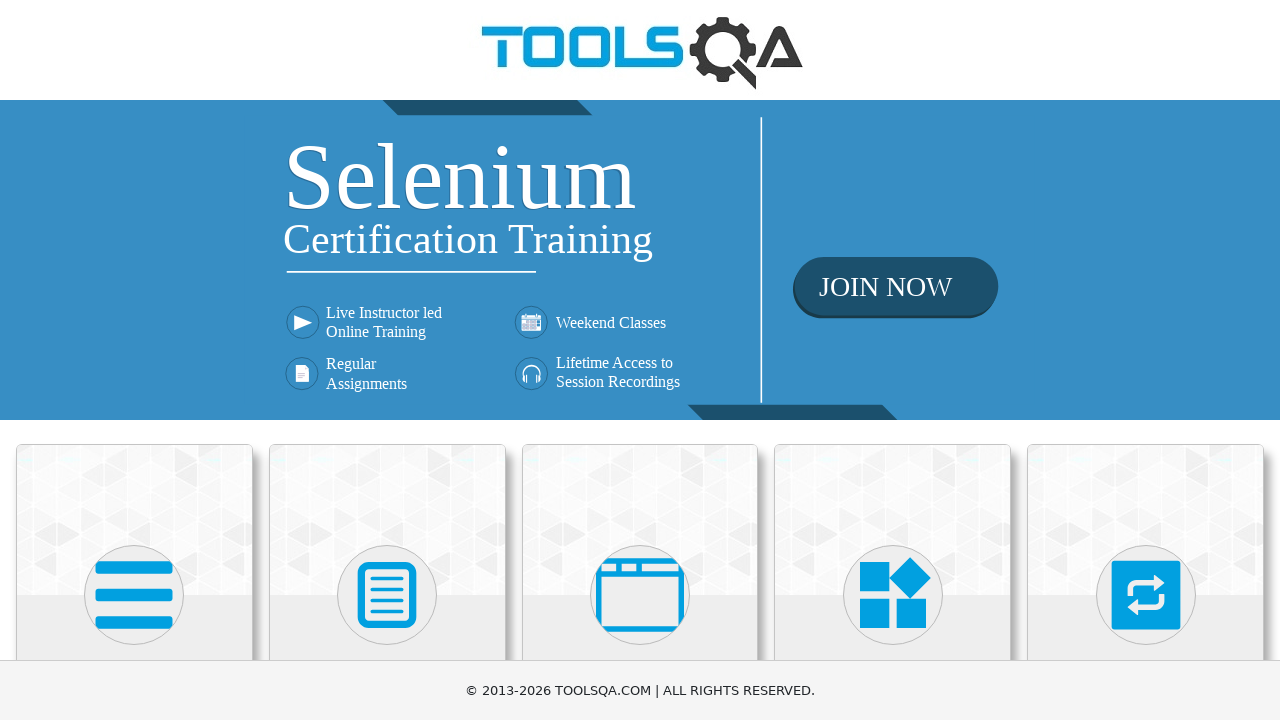

Right-clicked on home banner to open context menu at (640, 260) on xpath=//div[@class='home-banner']
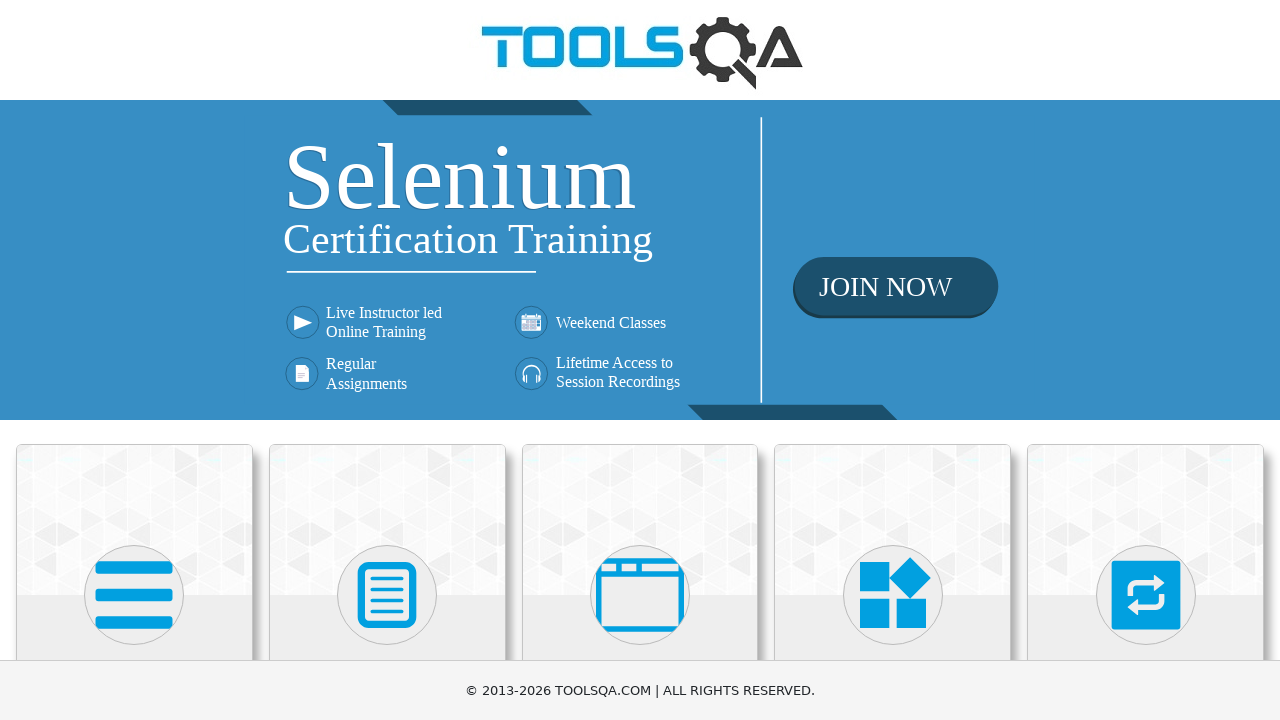

Pressed ArrowDown in context menu
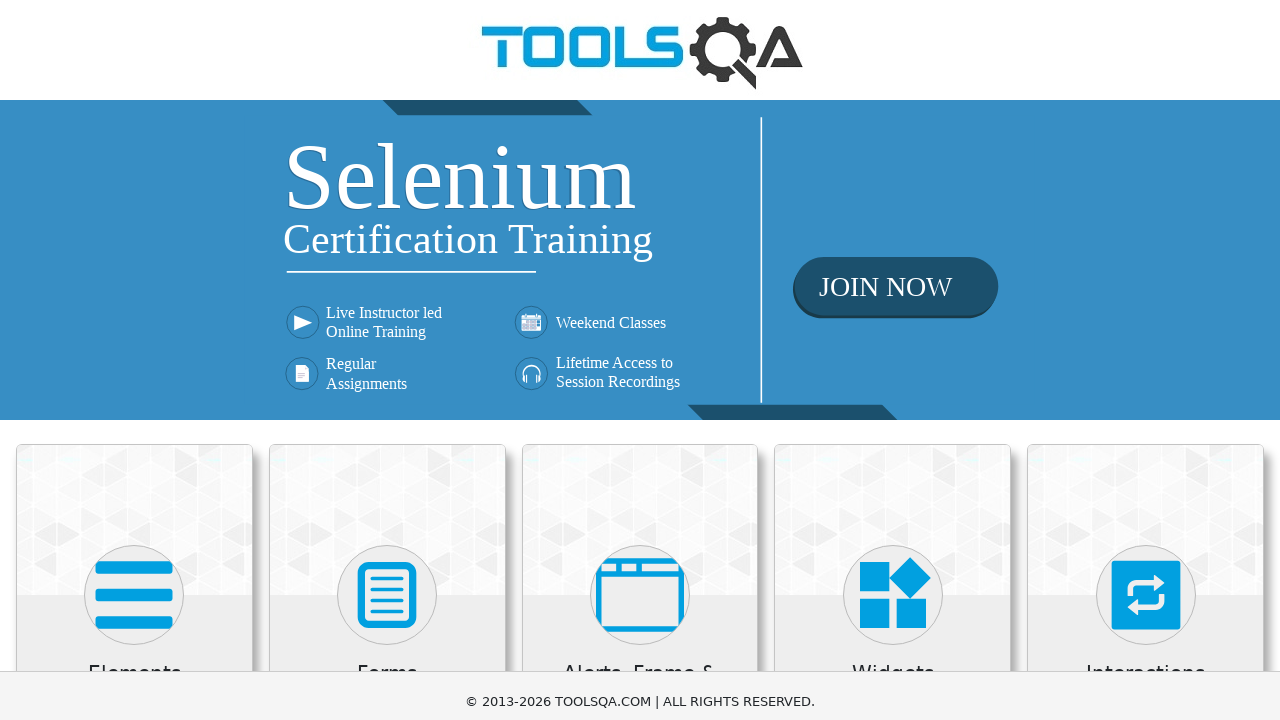

Pressed ArrowDown again in context menu
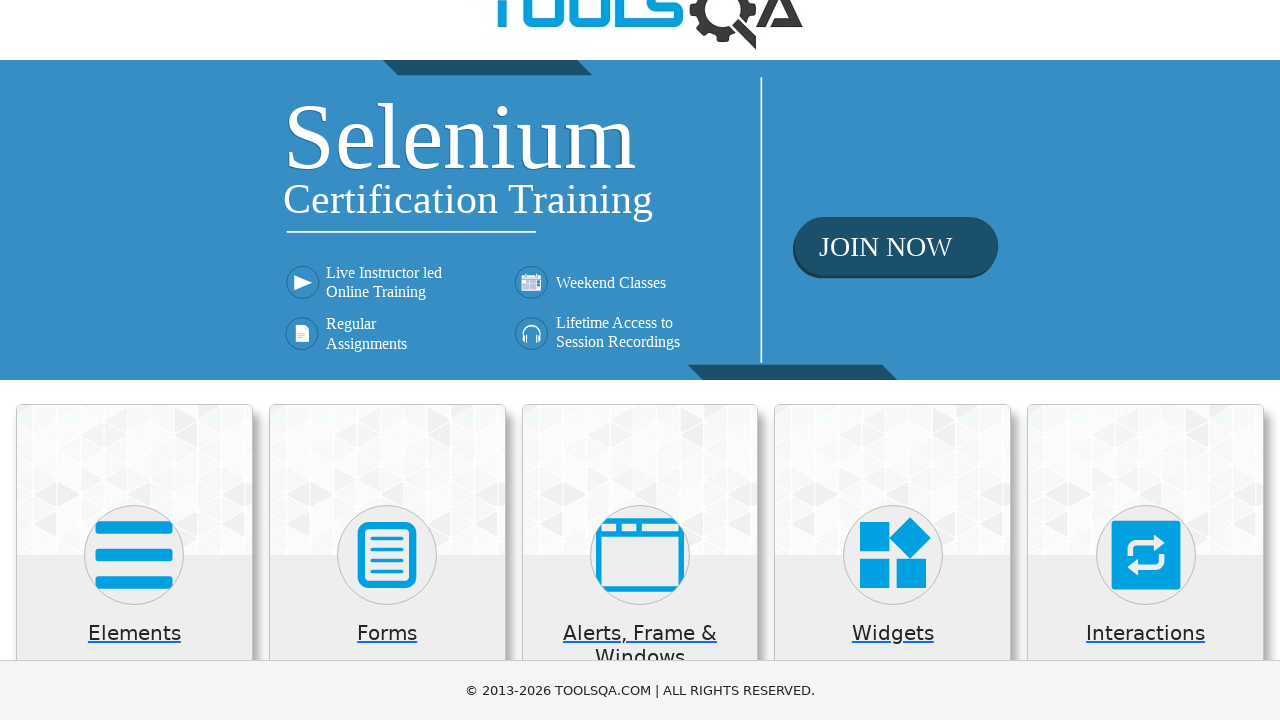

Pressed Enter to select context menu option (open in new tab)
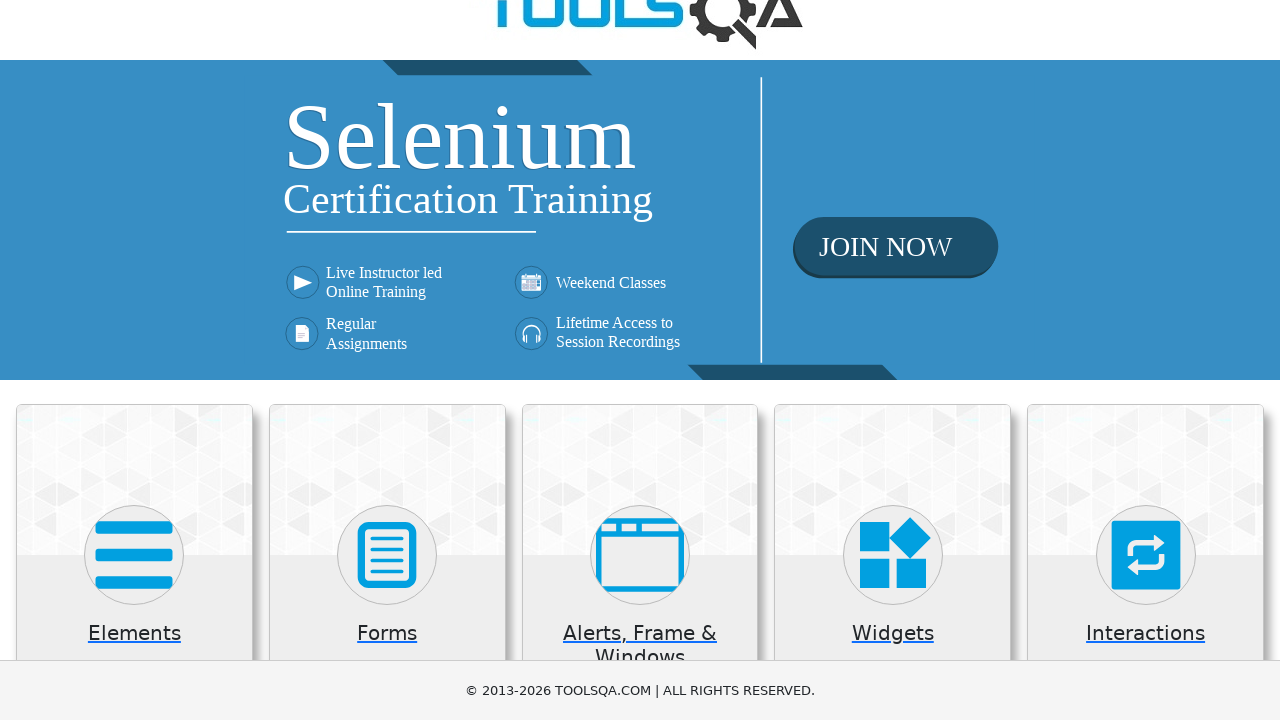

Waited for new tab action to complete
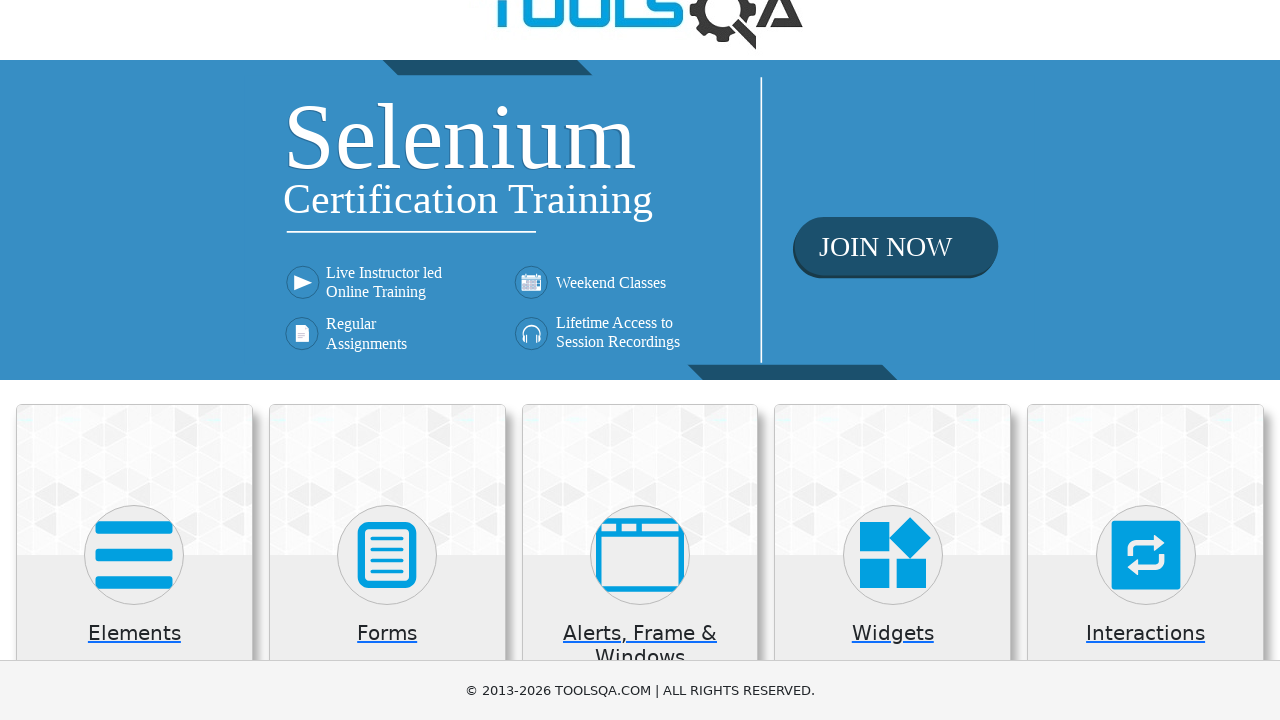

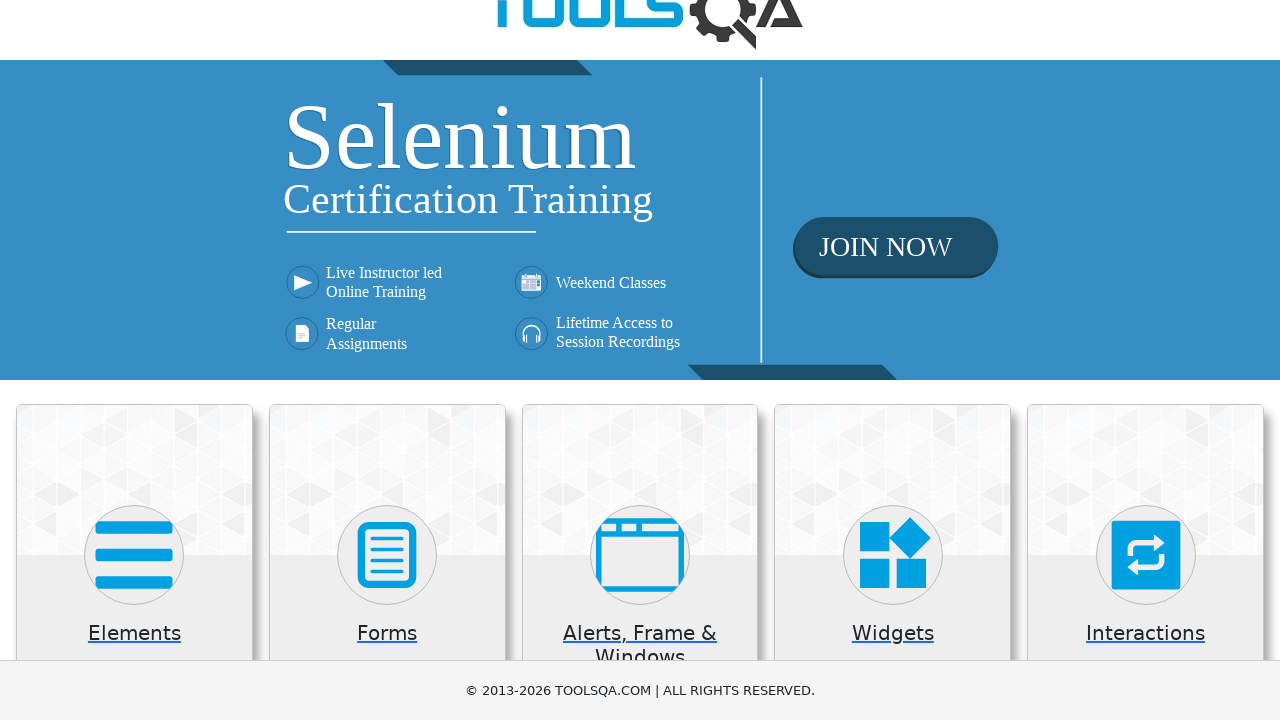